Adds specific vegetables (Cucumber, Brocolli, Beetroot) to cart by finding them in the product list and clicking their add to cart buttons

Starting URL: https://rahulshettyacademy.com/seleniumPractise/#/

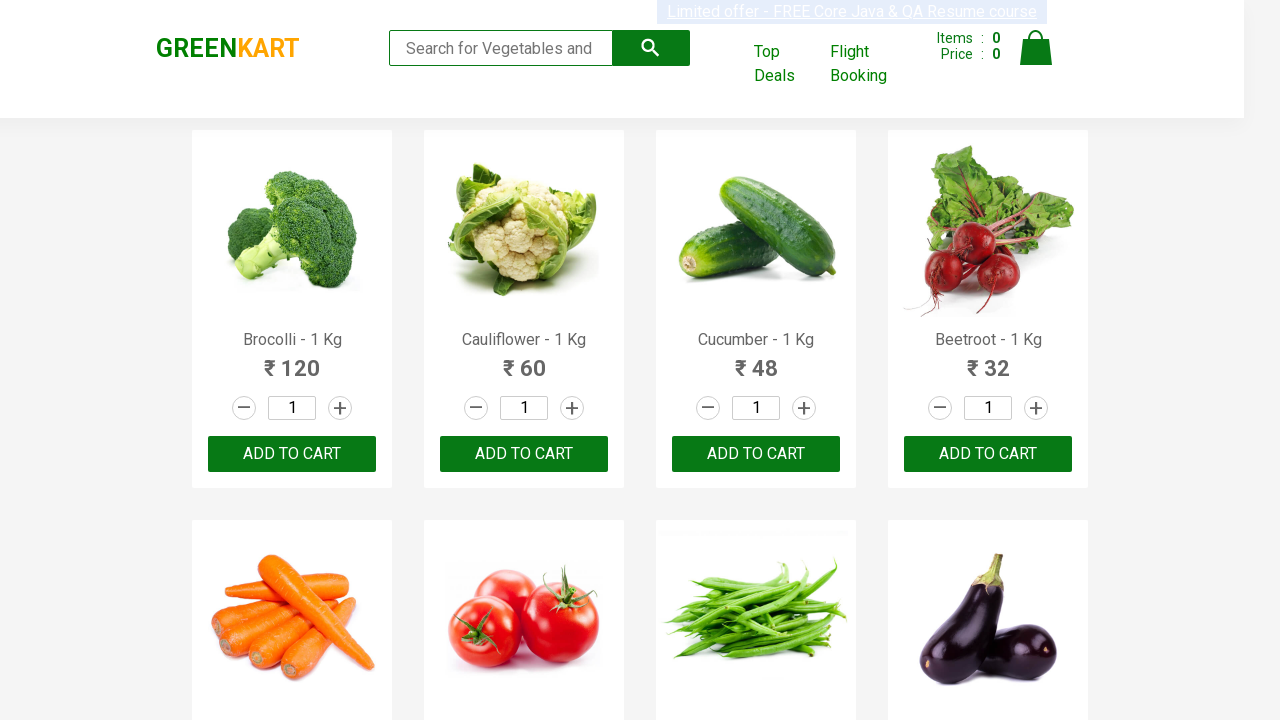

Waited for product names to load on GreenKart page
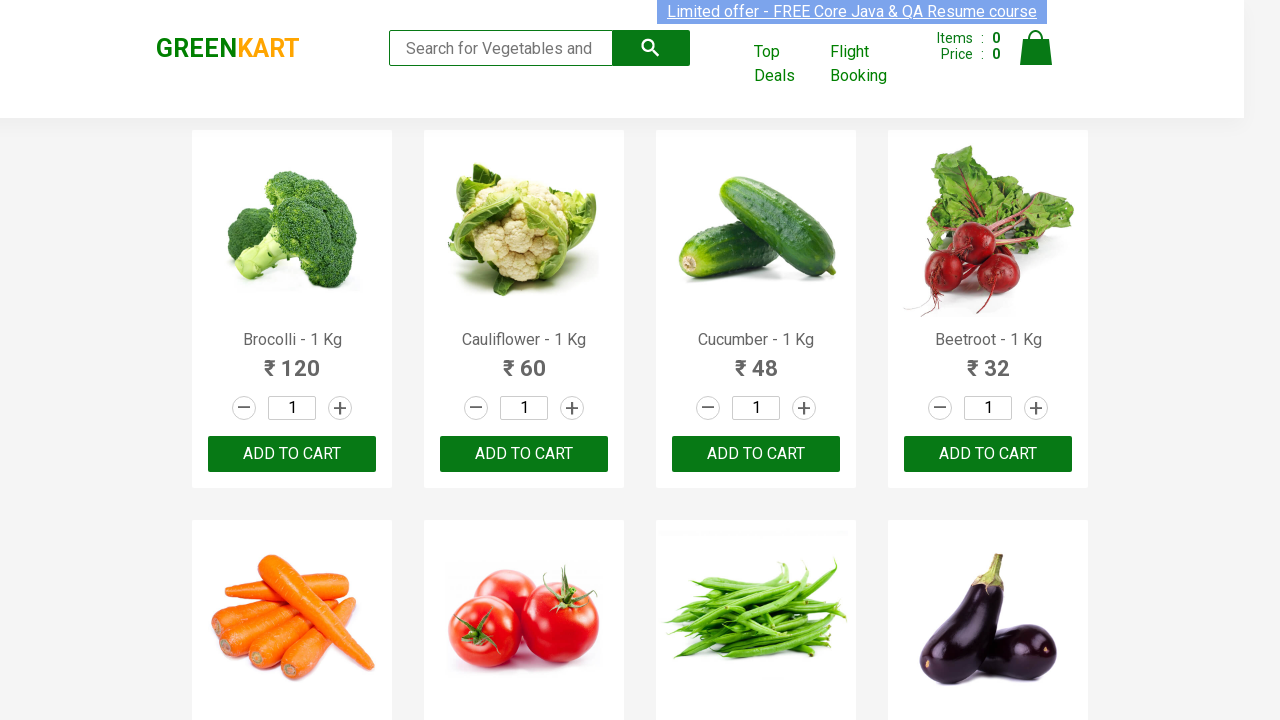

Retrieved all product name elements from the page
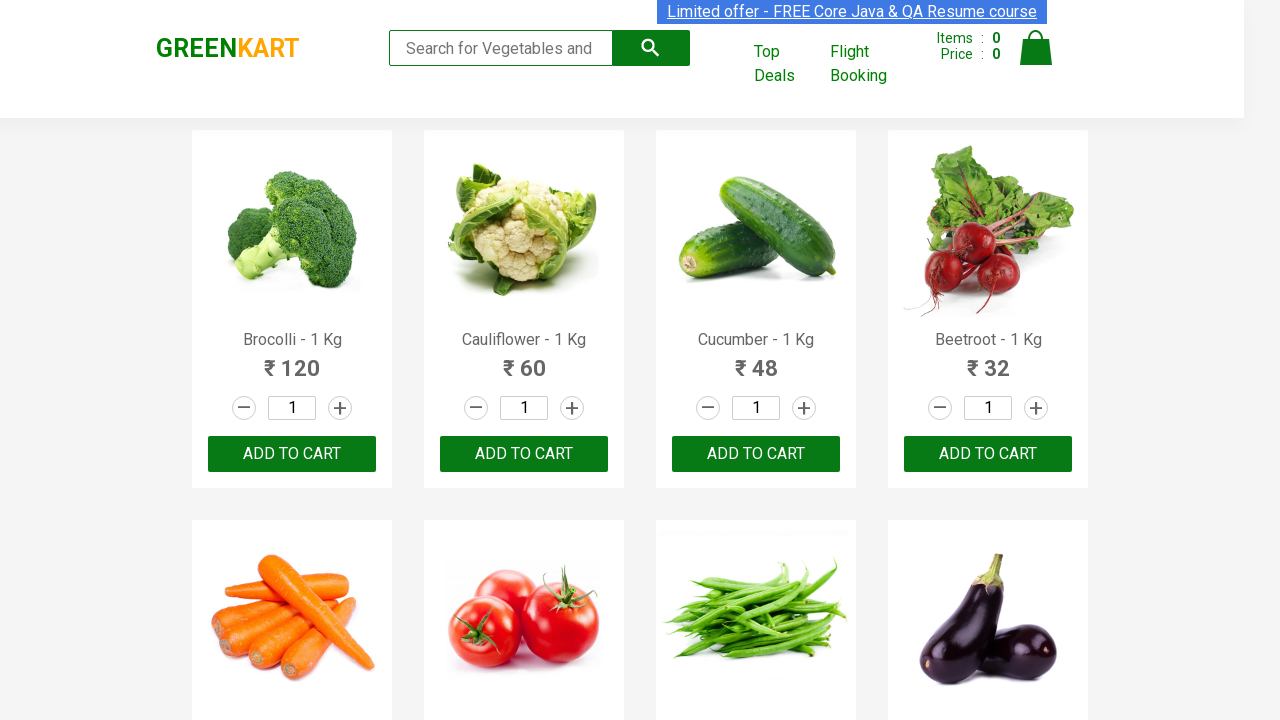

Clicked 'Add to Cart' button for Brocolli
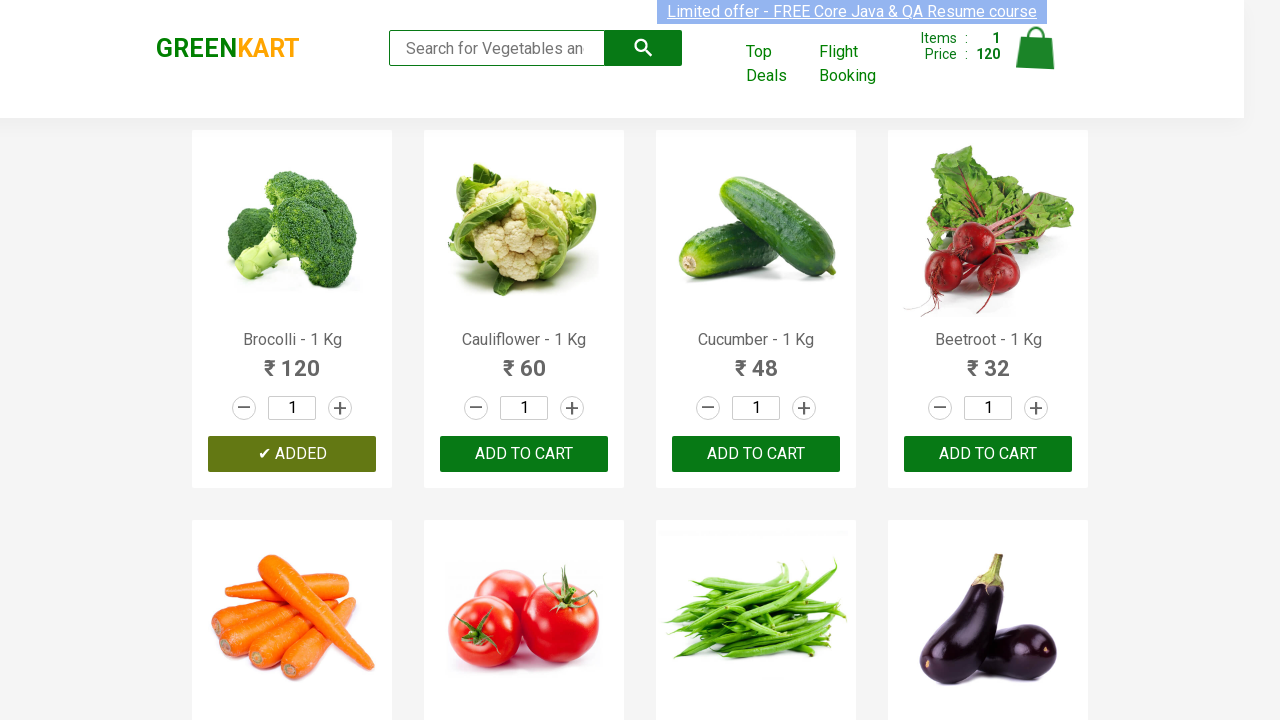

Clicked 'Add to Cart' button for Cucumber
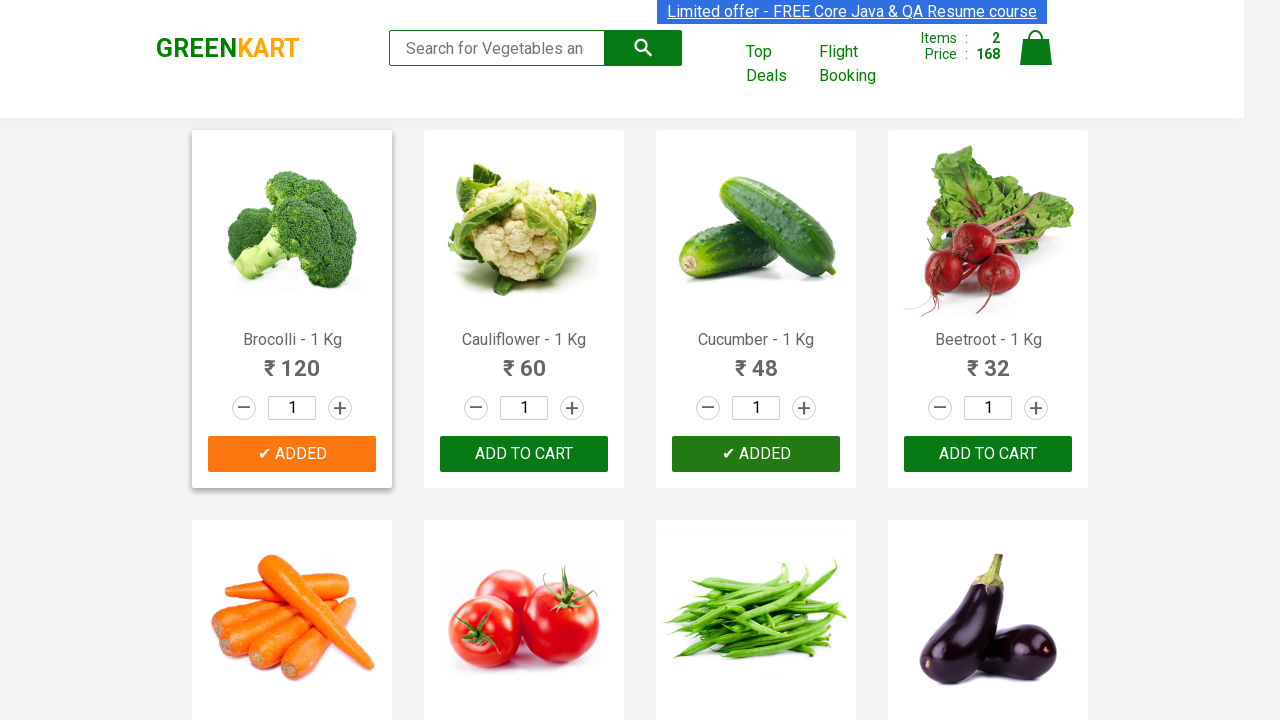

Clicked 'Add to Cart' button for Beetroot
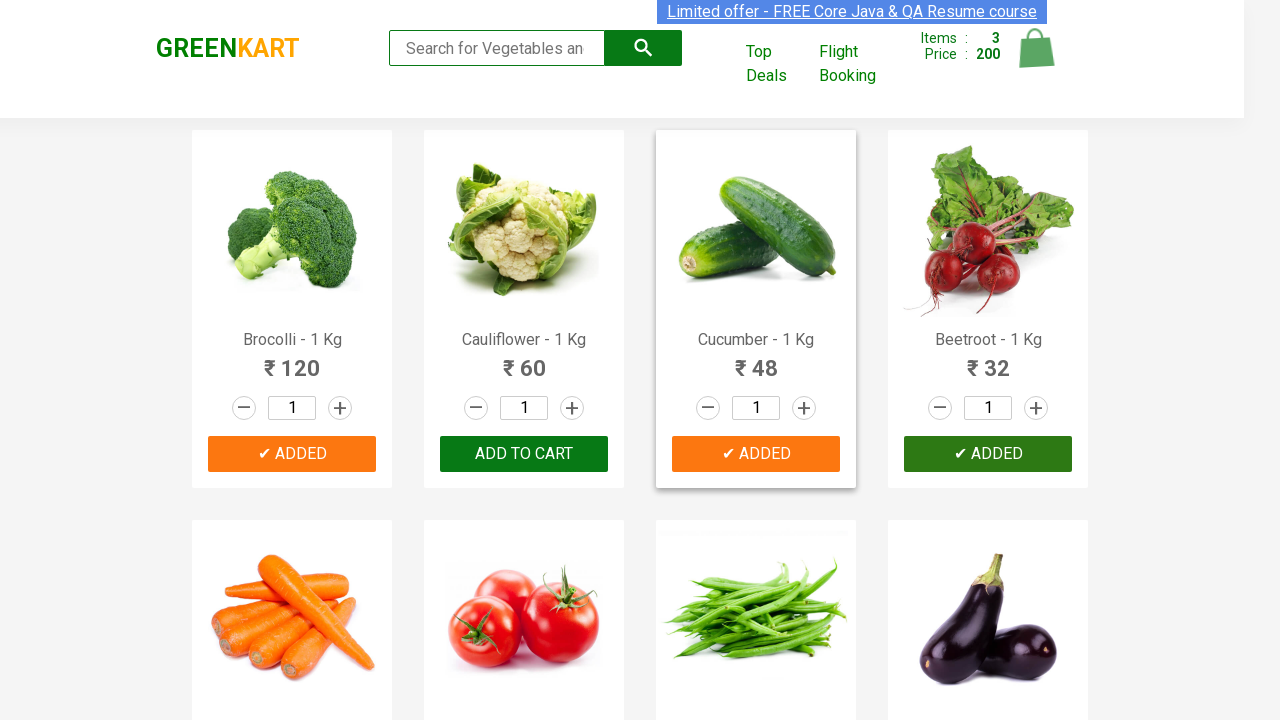

Successfully added all 3 items to cart (Cucumber, Brocolli, Beetroot)
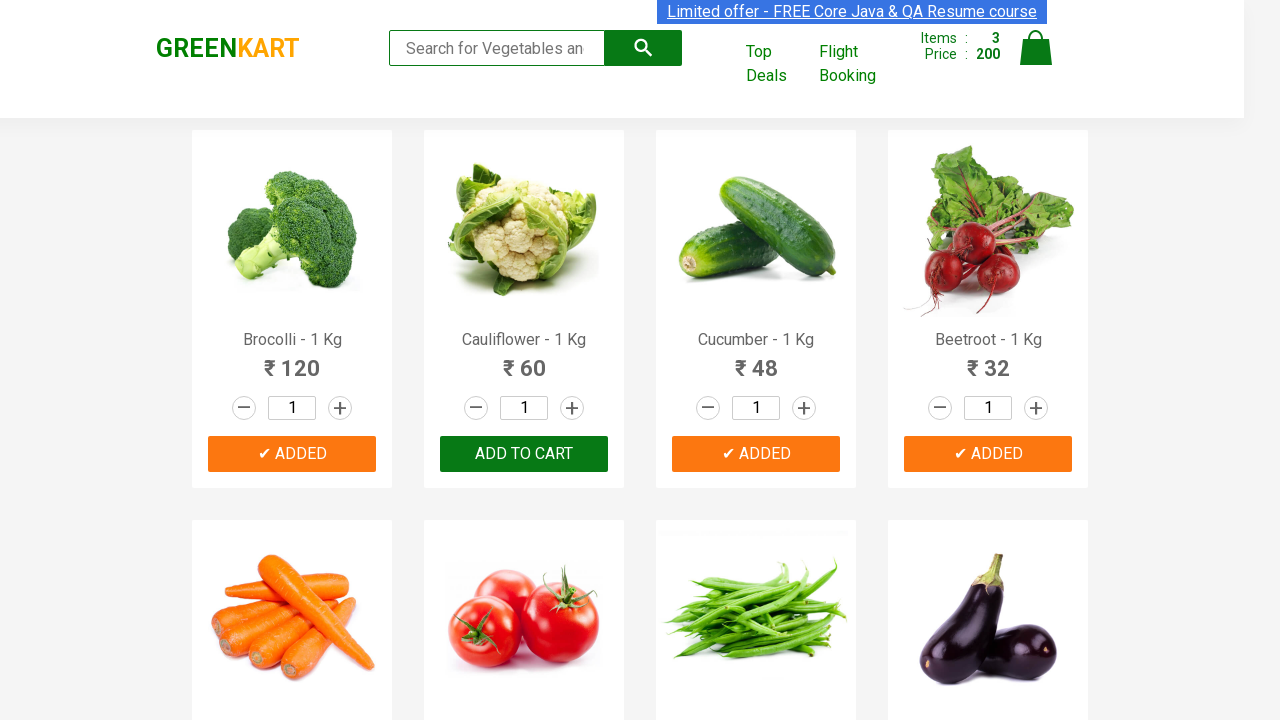

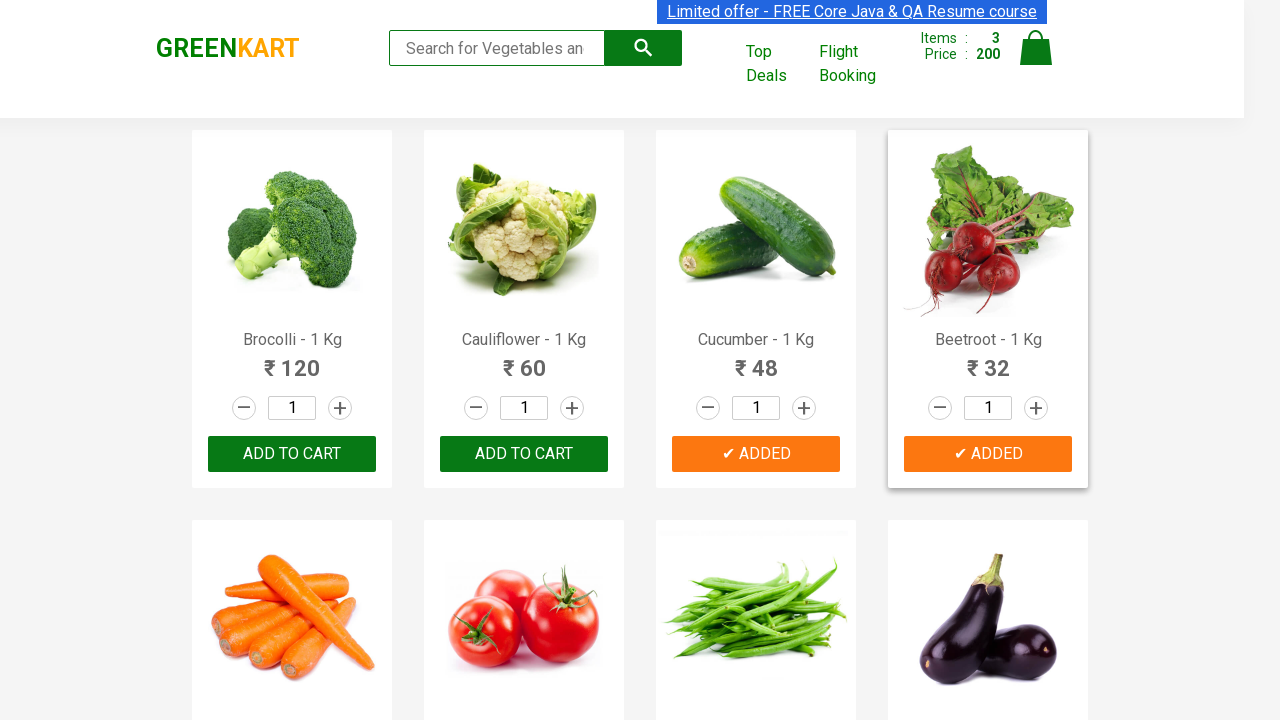